Navigates through UI testing concepts to access nested iframes and extracts email text from within the iframe

Starting URL: https://demoapps.qspiders.com/

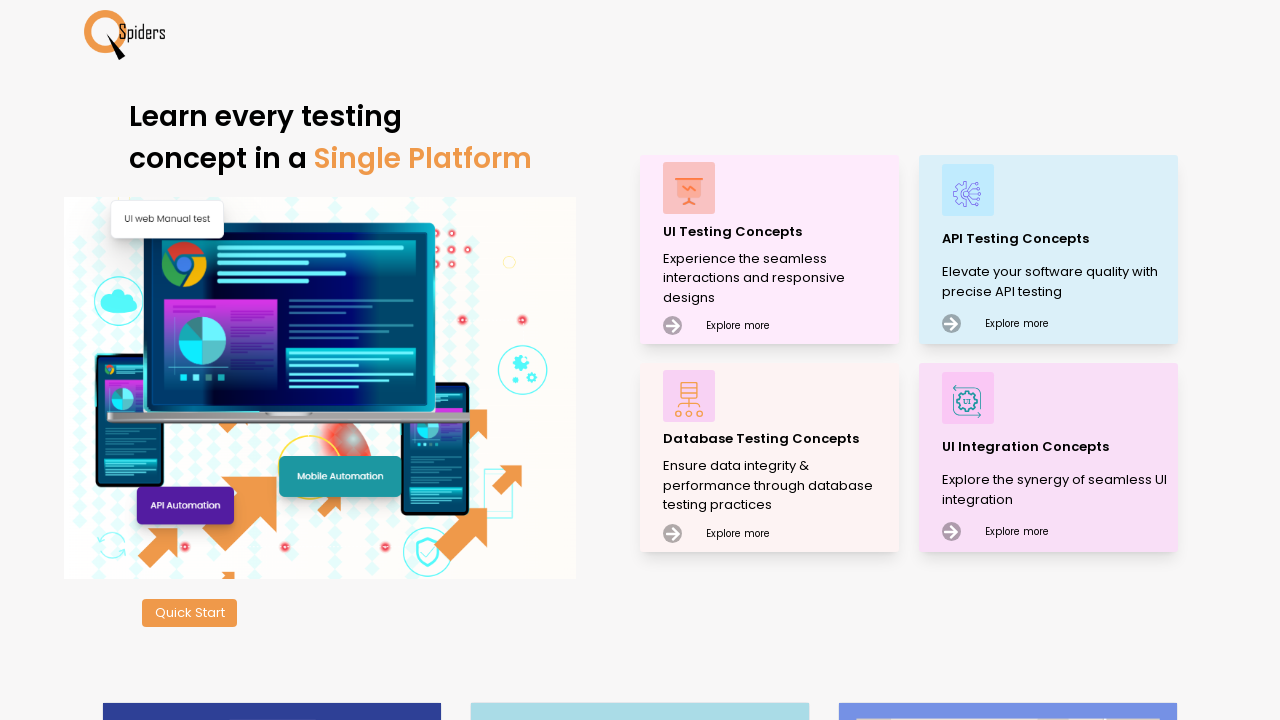

Clicked on 'UI Testing Concepts' link at (778, 232) on xpath=//p[text()='UI Testing Concepts']
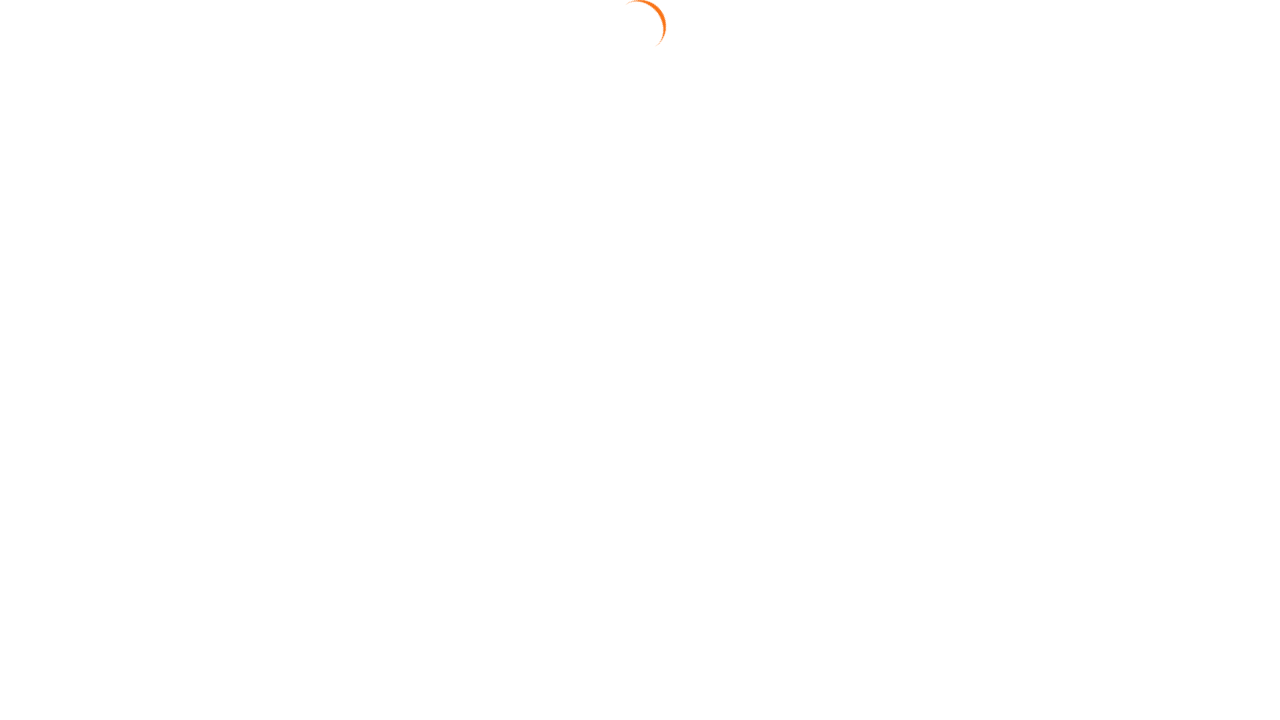

Waited 2 seconds for content to load
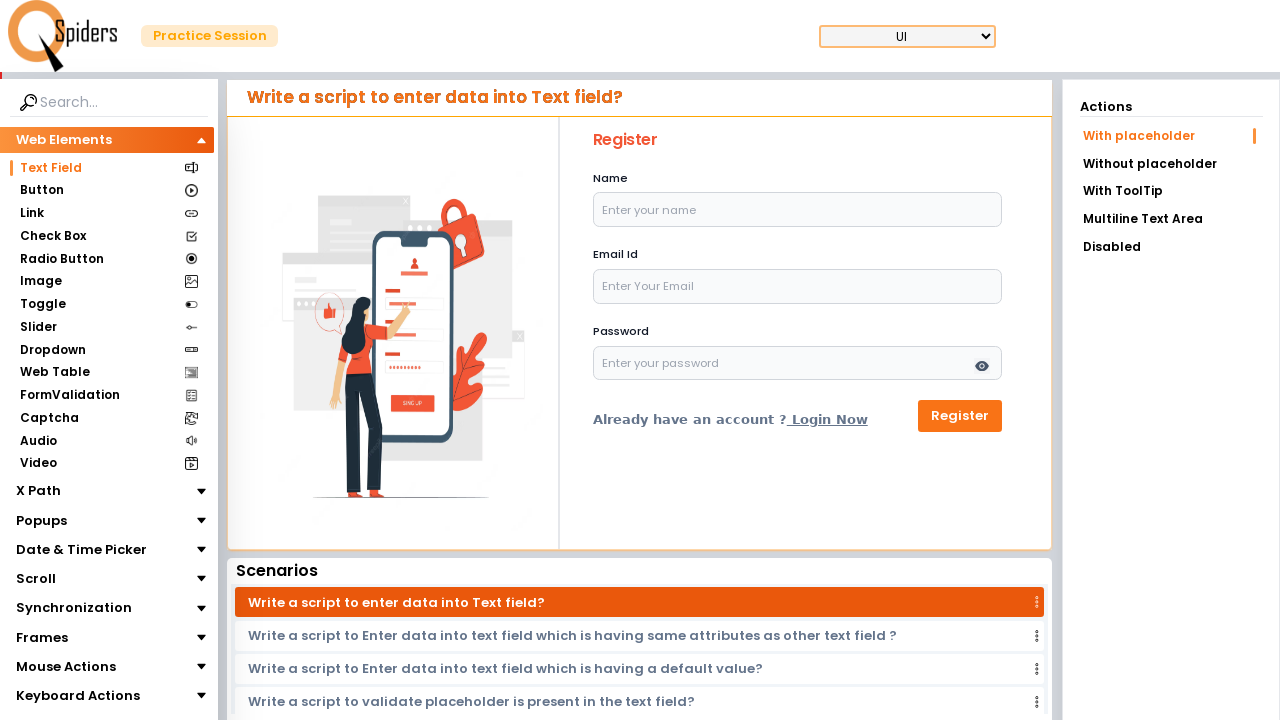

Clicked on 'Frames' section at (42, 637) on xpath=//section[text()='Frames']
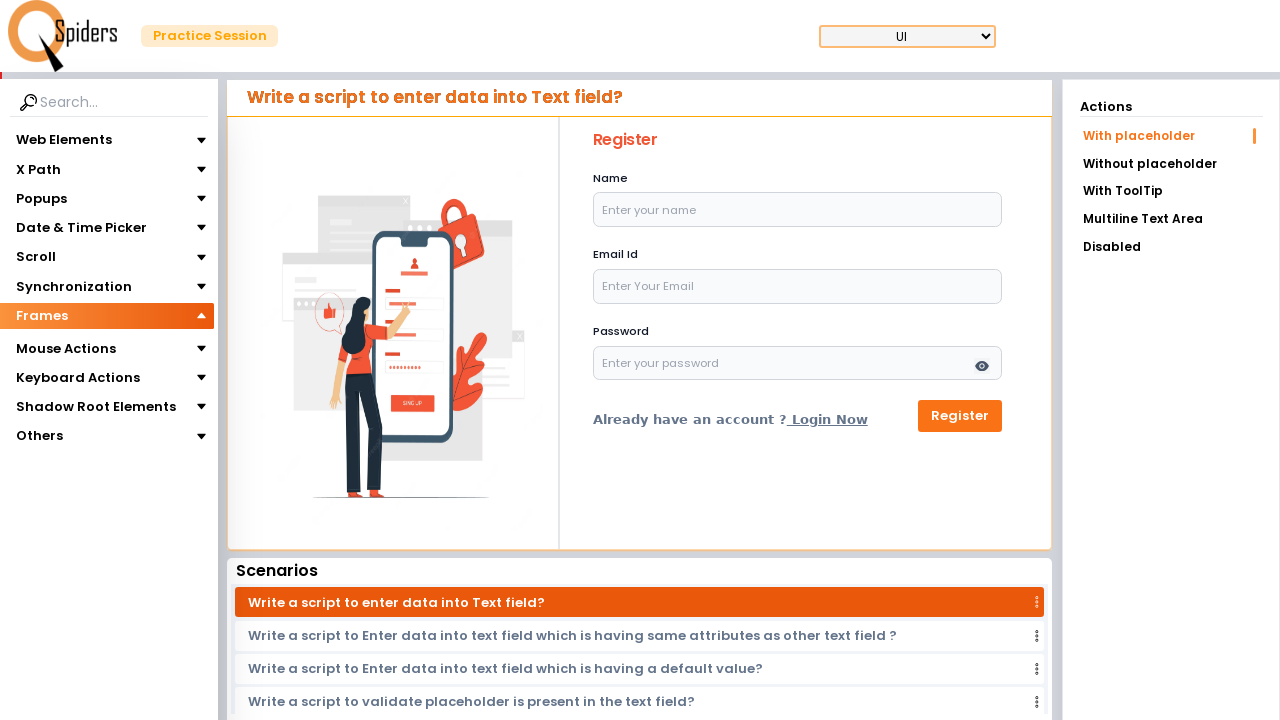

Waited 2 seconds for content to load
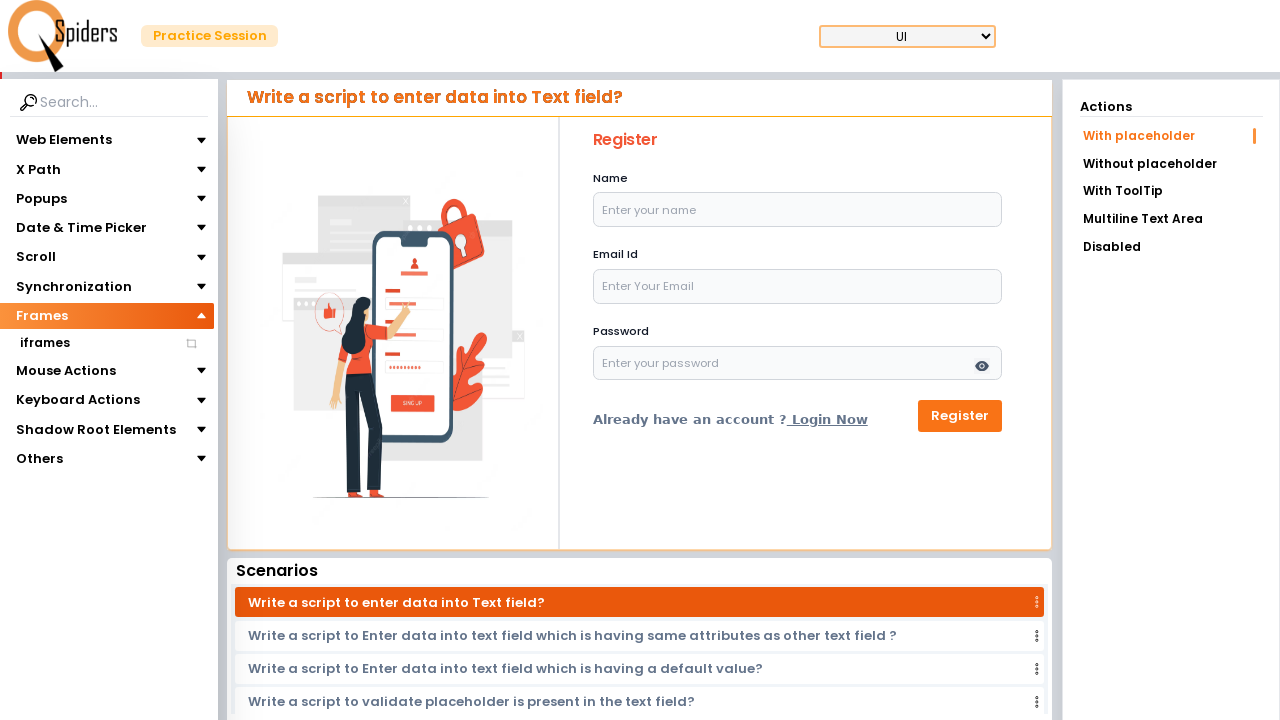

Clicked on 'iframes' section at (44, 343) on xpath=//section[text()='iframes']
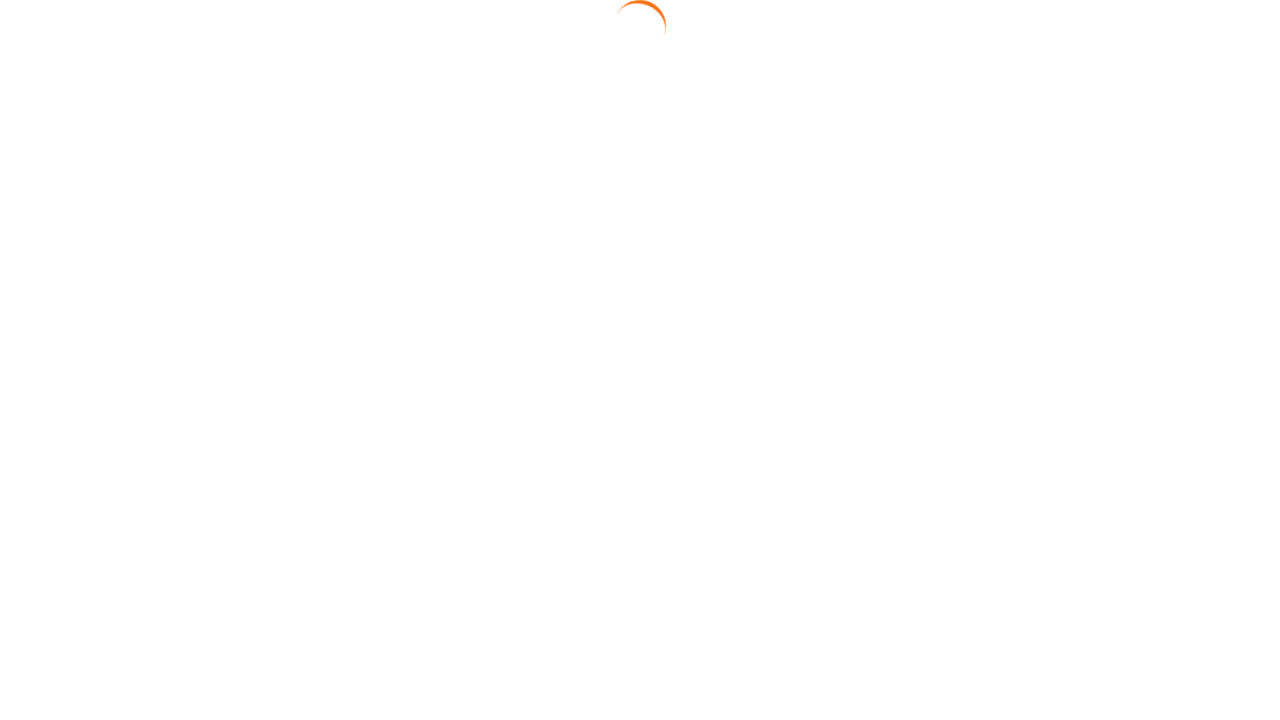

Waited 2 seconds for content to load
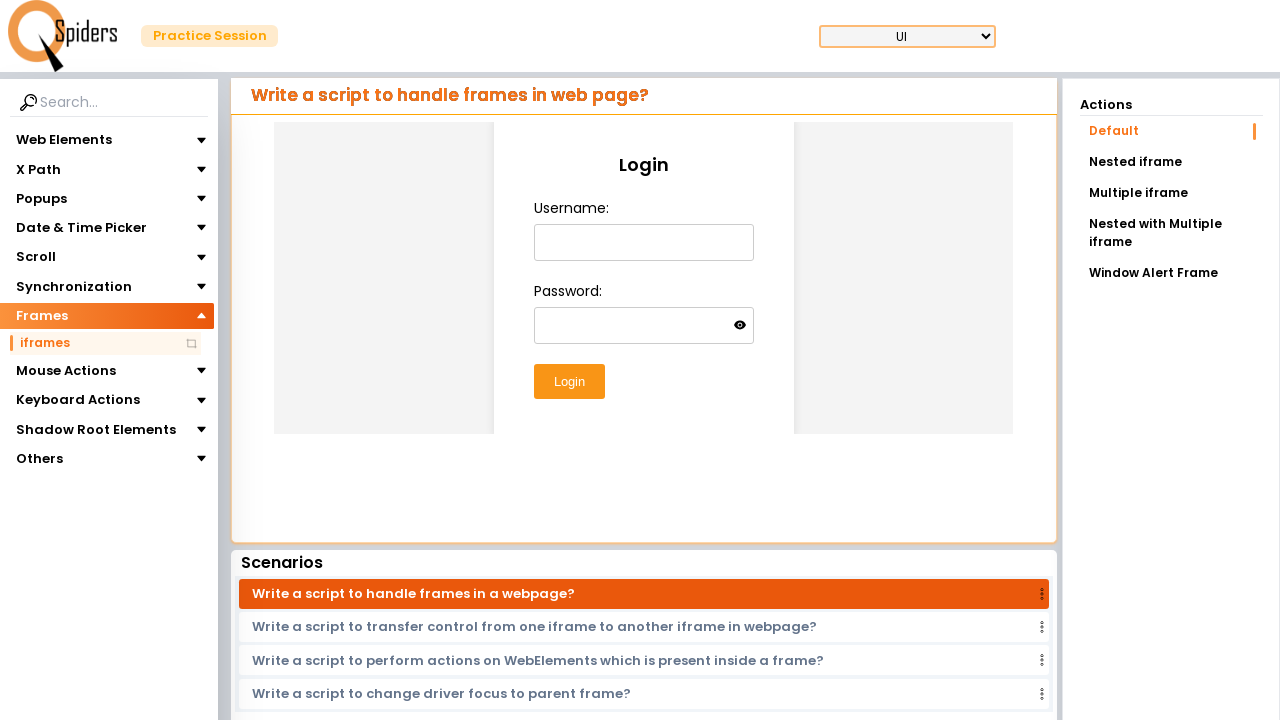

Clicked on 'Nested iframe' link at (1171, 162) on text=Nested iframe
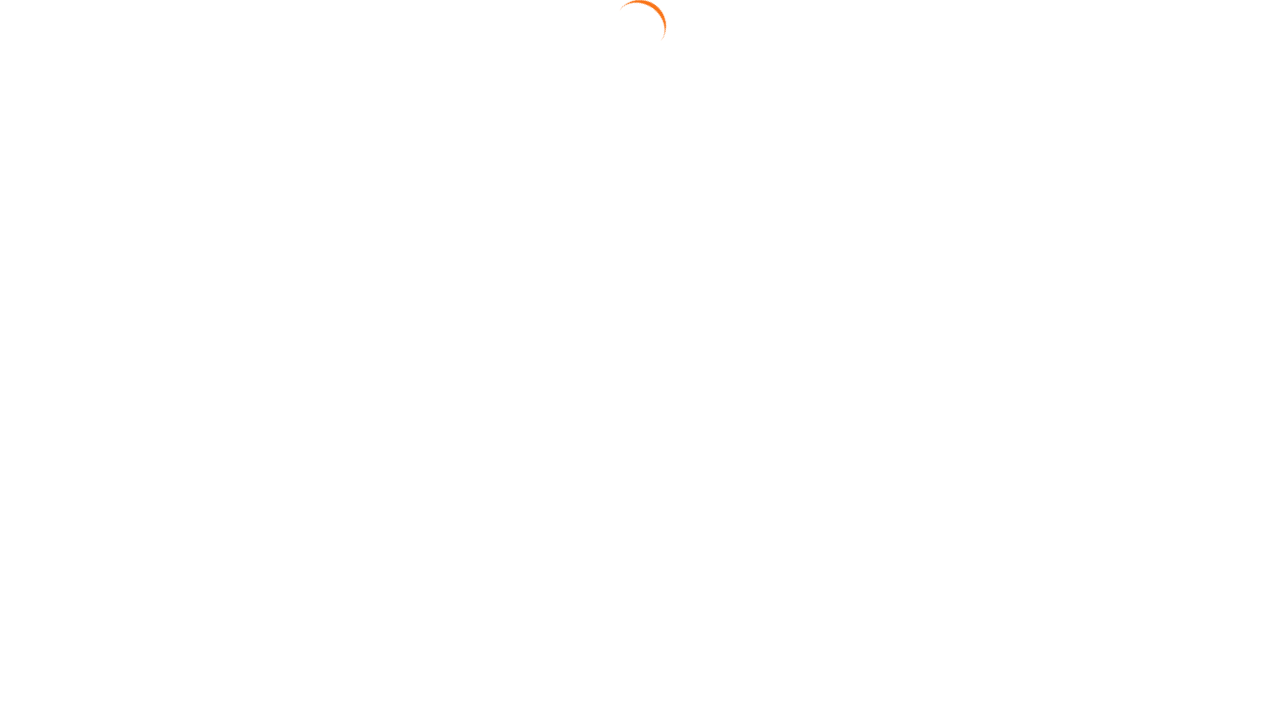

Located nested iframe element
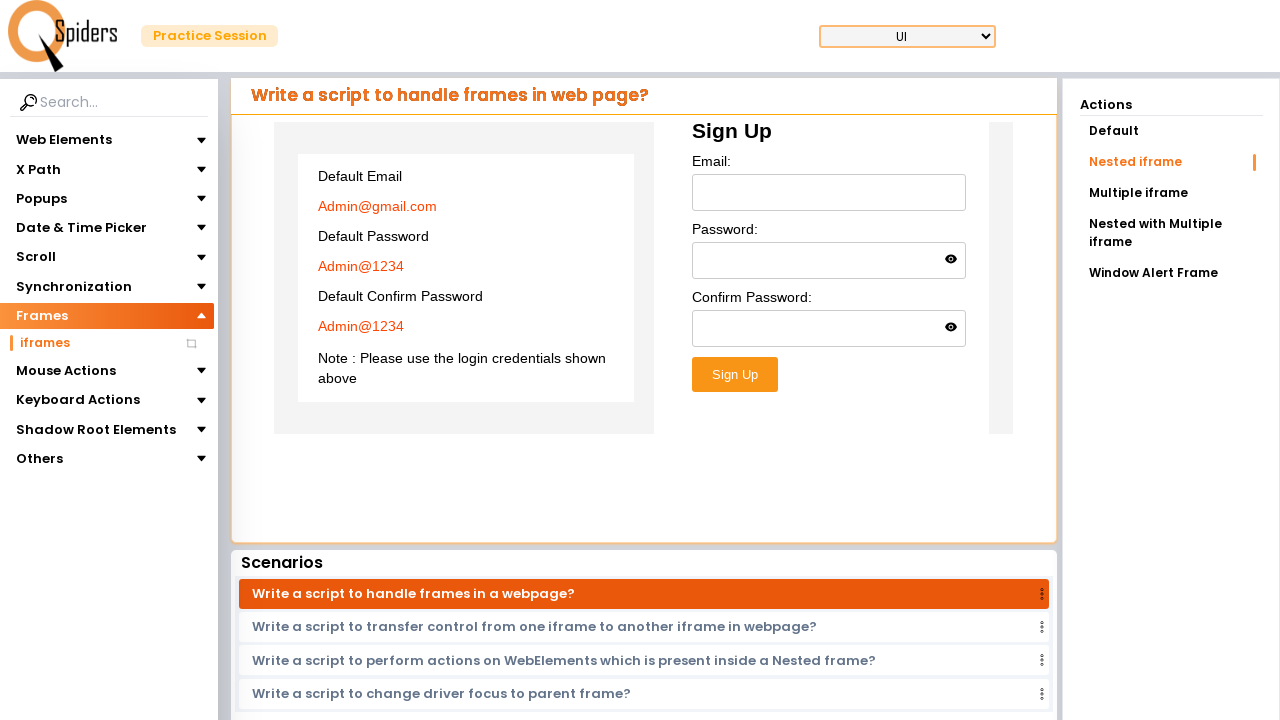

Extracted email text from iframe: Admin@gmail.com
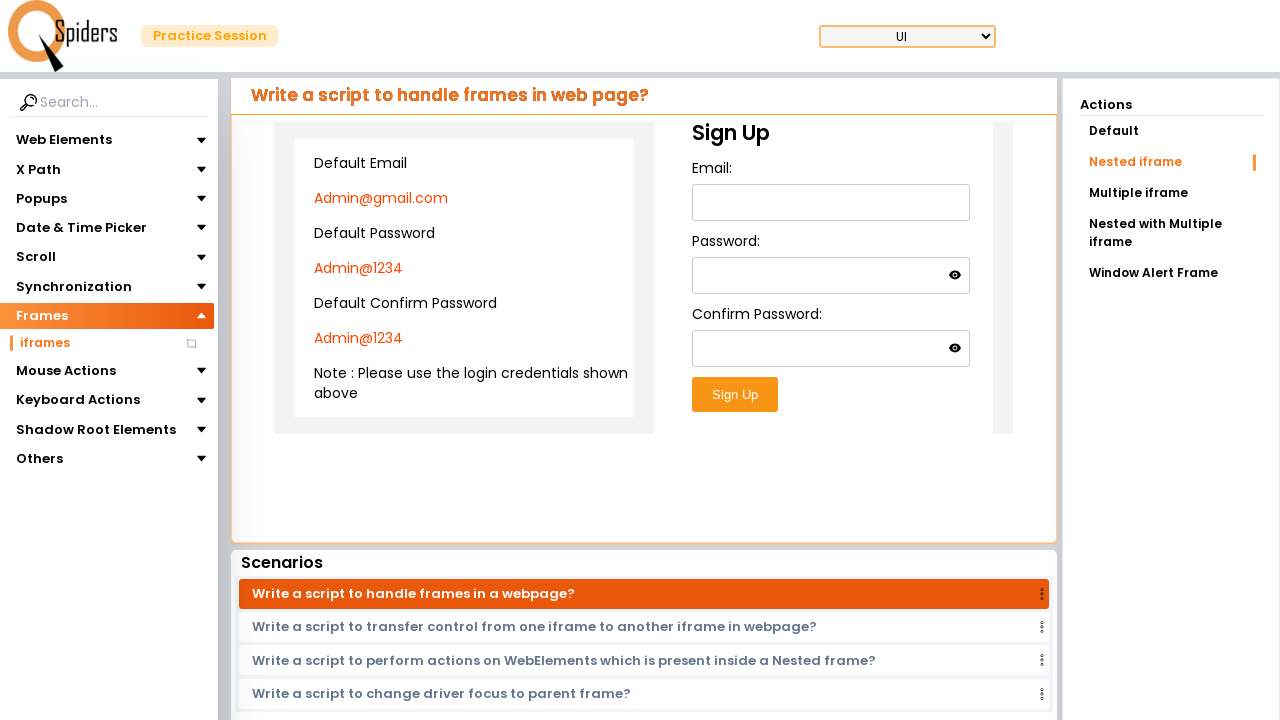

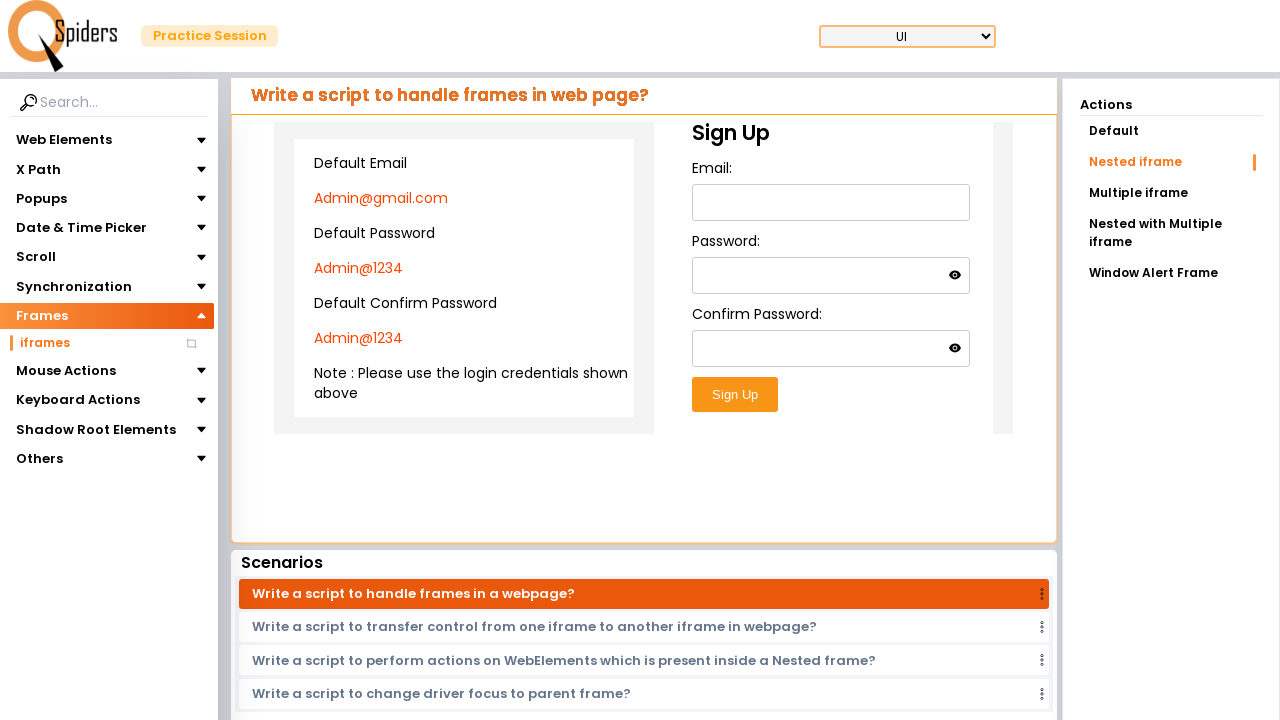